Tests that the Clear completed button is hidden when no items are completed

Starting URL: https://demo.playwright.dev/todomvc

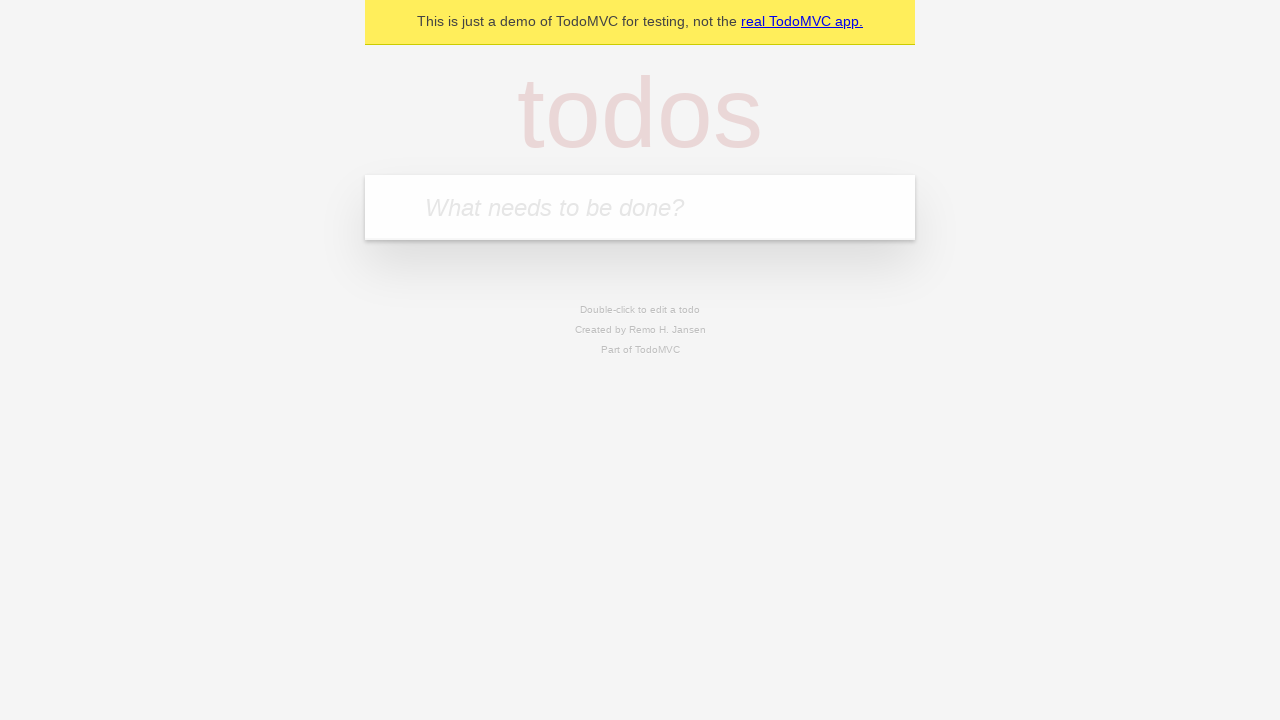

Navigated to TodoMVC demo
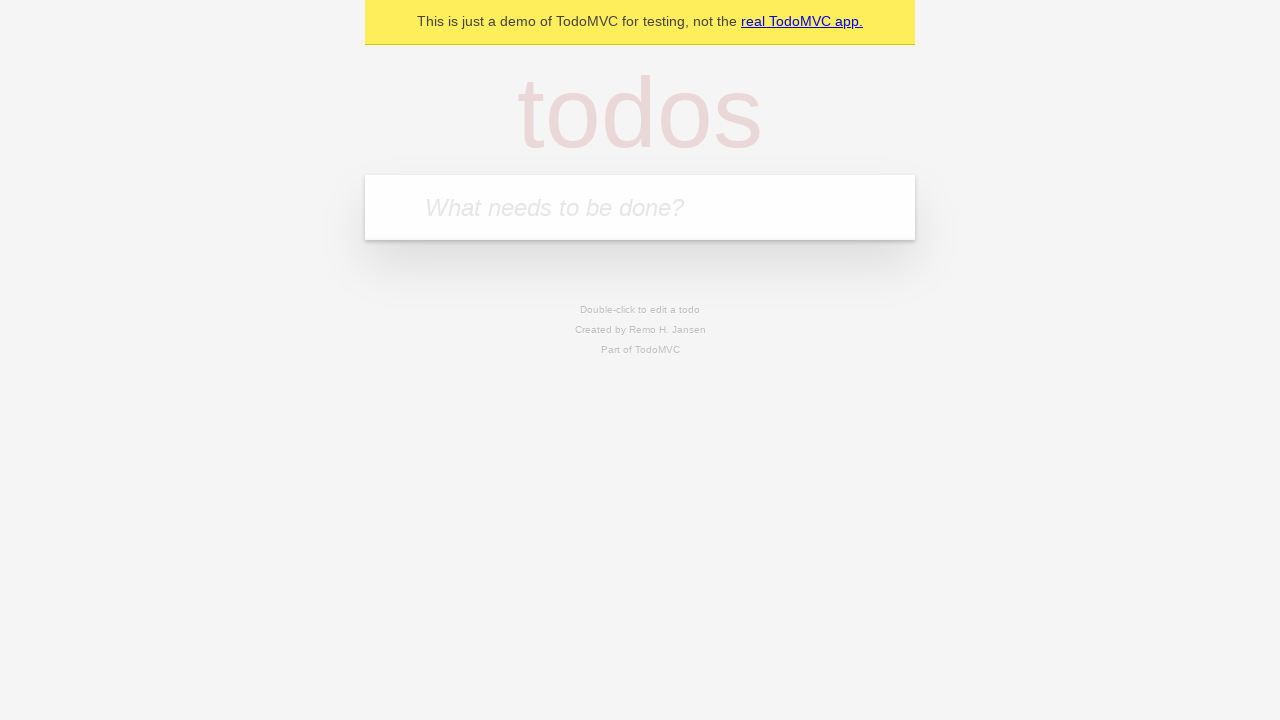

Filled todo input with 'buy some cheese' on internal:attr=[placeholder="What needs to be done?"i]
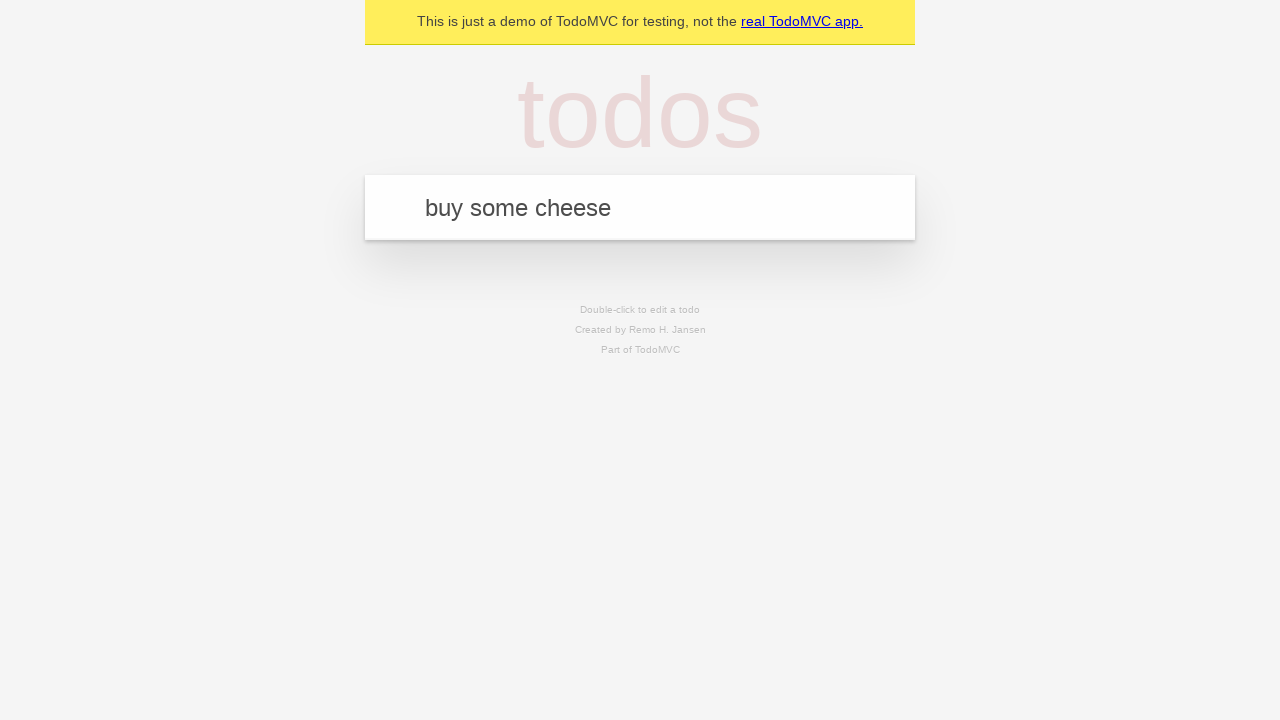

Pressed Enter to add 'buy some cheese' to list on internal:attr=[placeholder="What needs to be done?"i]
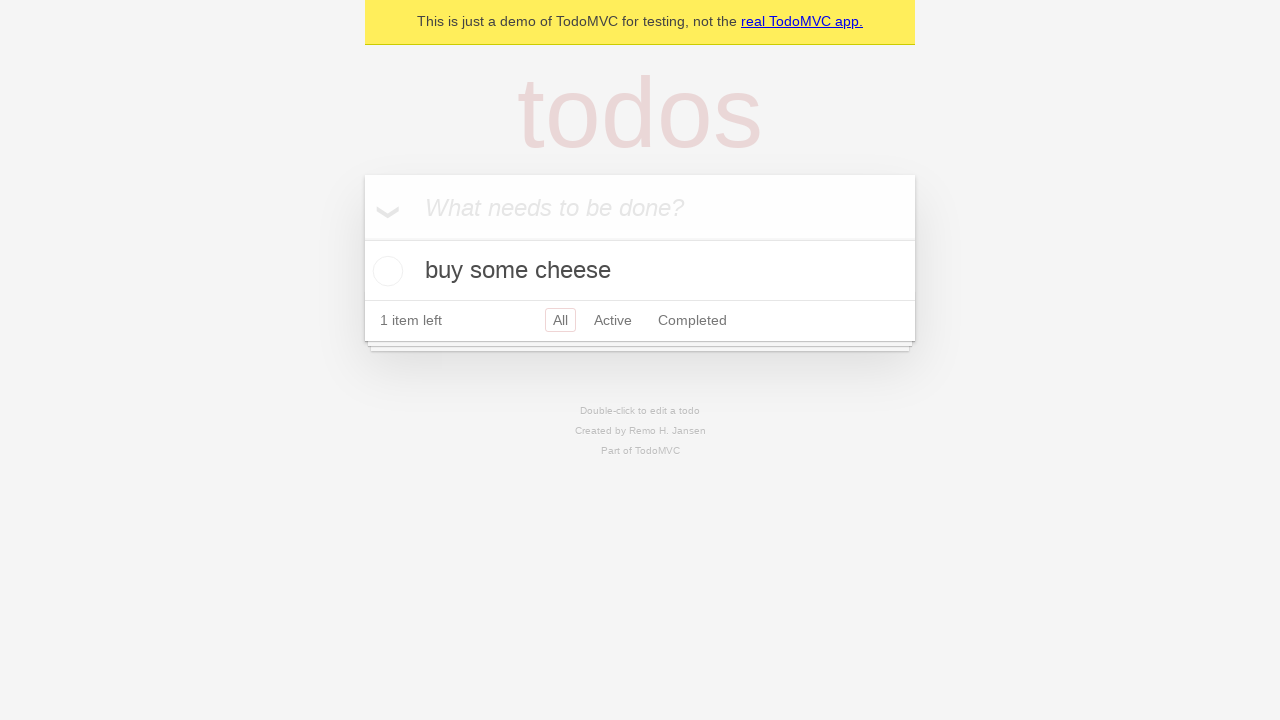

Filled todo input with 'feed the cat' on internal:attr=[placeholder="What needs to be done?"i]
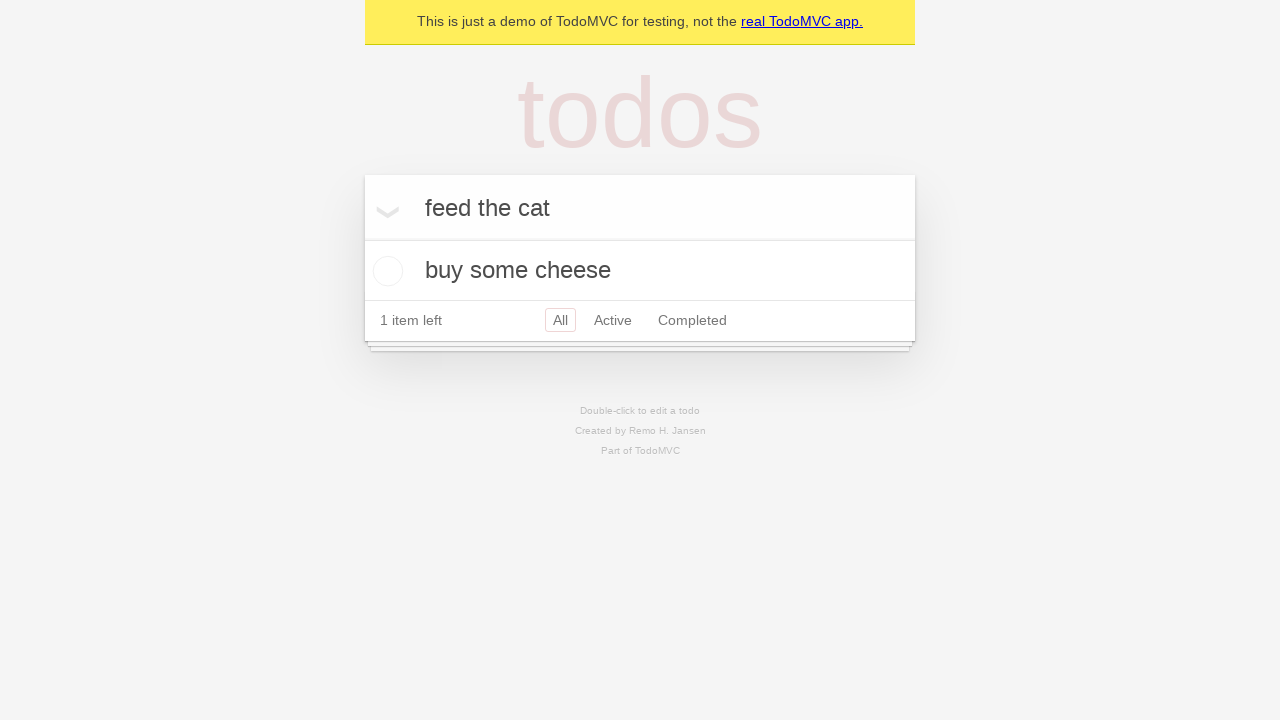

Pressed Enter to add 'feed the cat' to list on internal:attr=[placeholder="What needs to be done?"i]
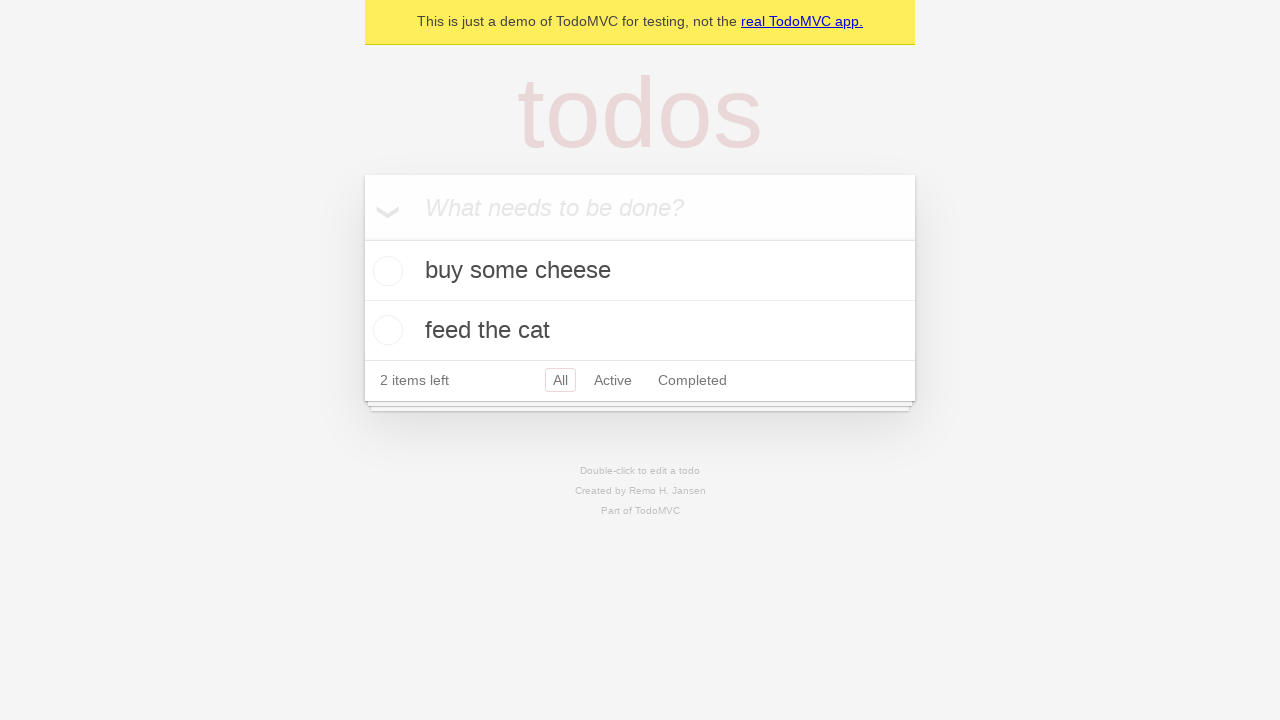

Filled todo input with 'book a doctors appointment' on internal:attr=[placeholder="What needs to be done?"i]
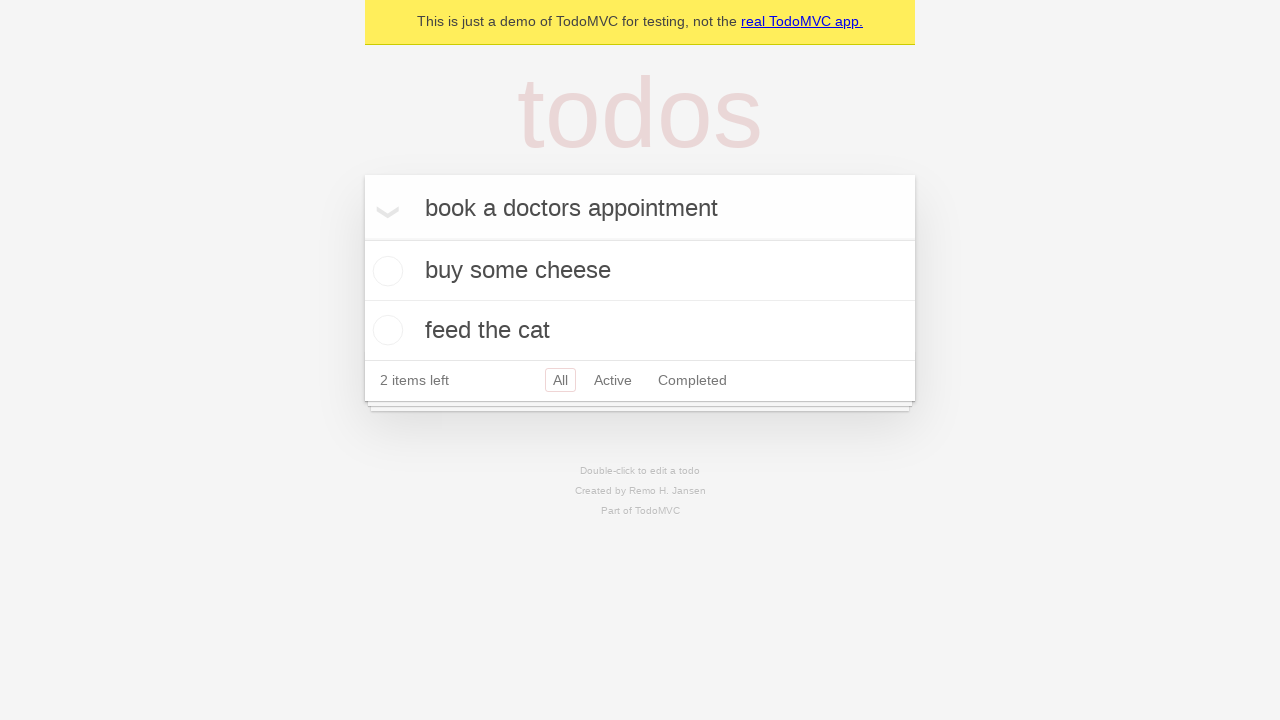

Pressed Enter to add 'book a doctors appointment' to list on internal:attr=[placeholder="What needs to be done?"i]
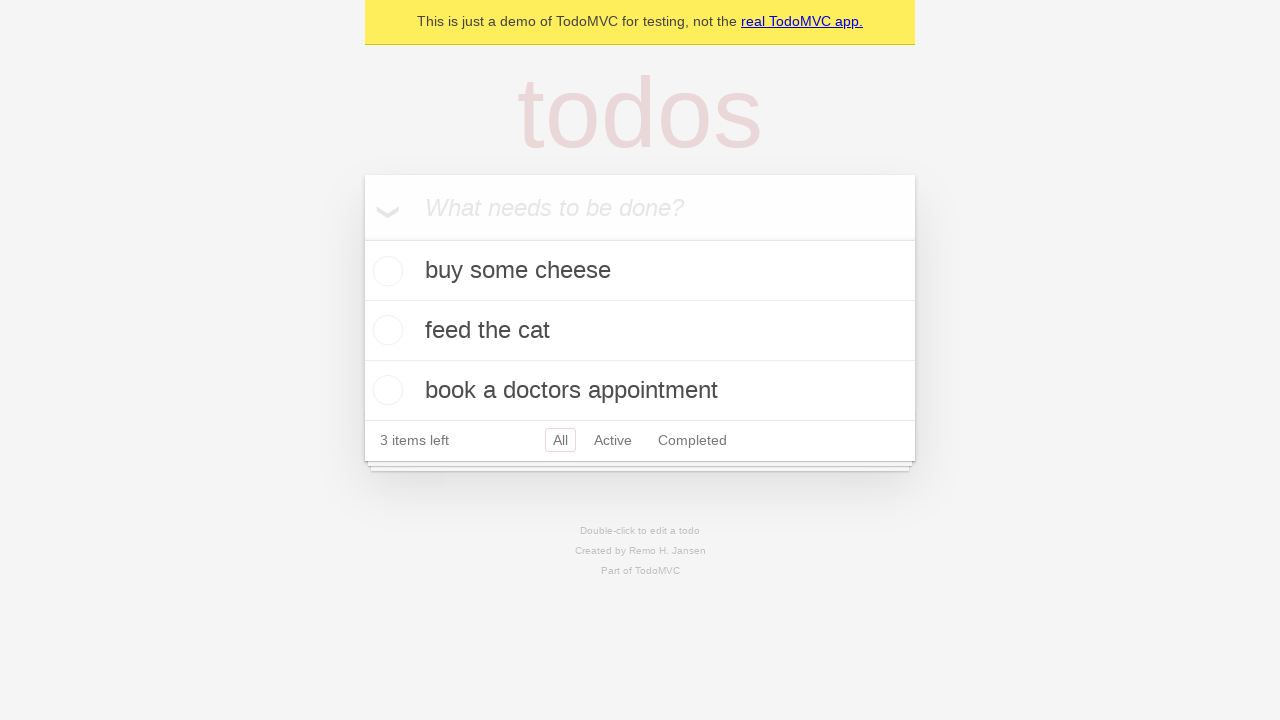

Checked the first todo item as completed at (385, 271) on .todo-list li .toggle >> nth=0
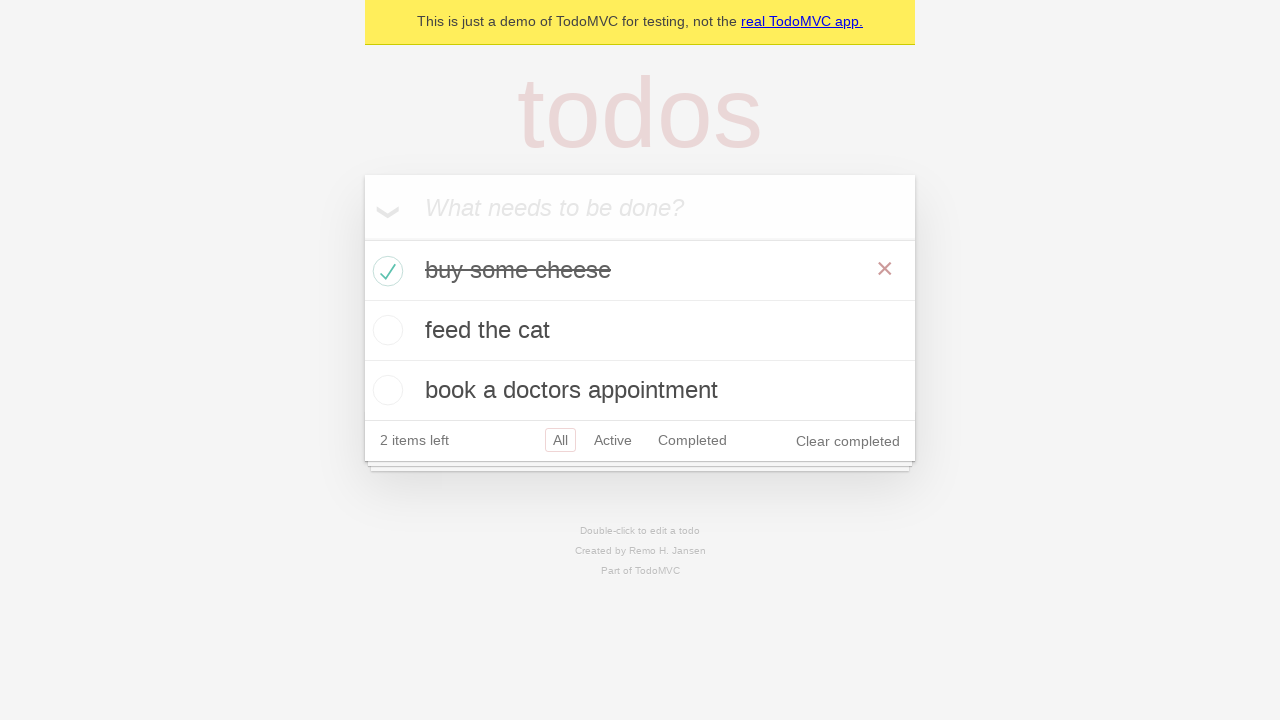

Clicked 'Clear completed' button to remove completed items at (848, 441) on internal:role=button[name="Clear completed"i]
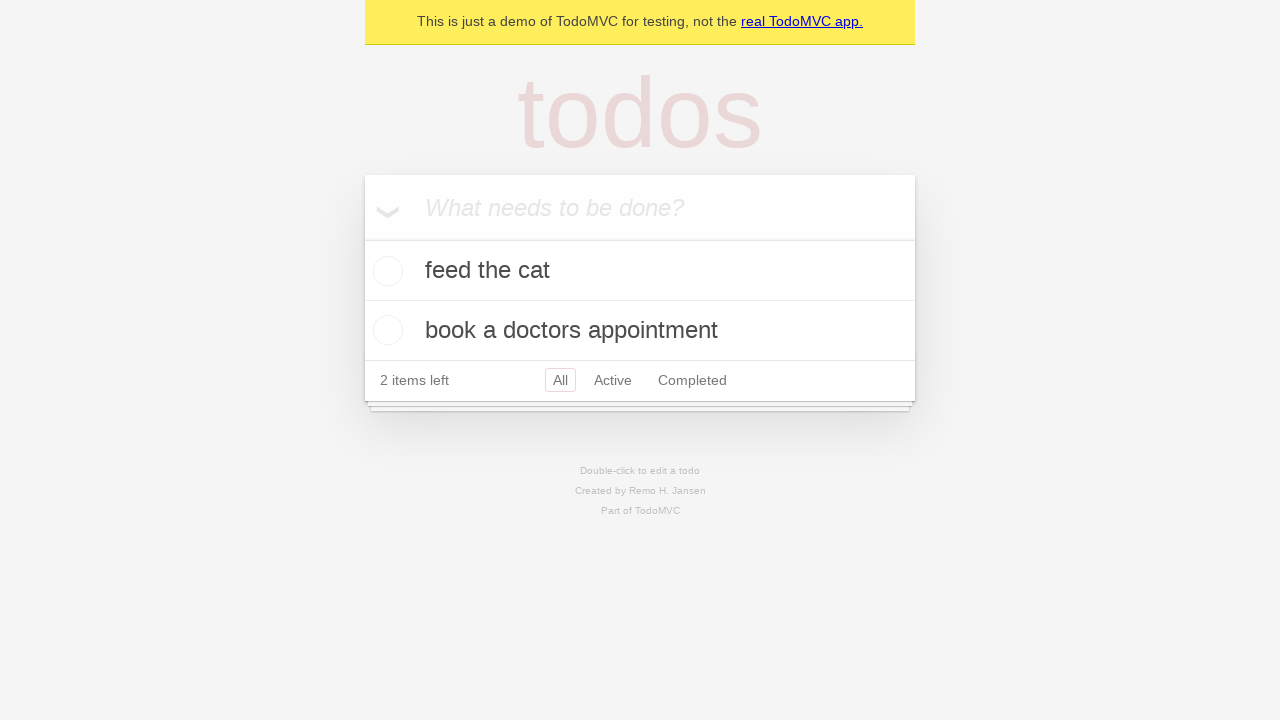

Verified that 'Clear completed' button is hidden when no items are completed
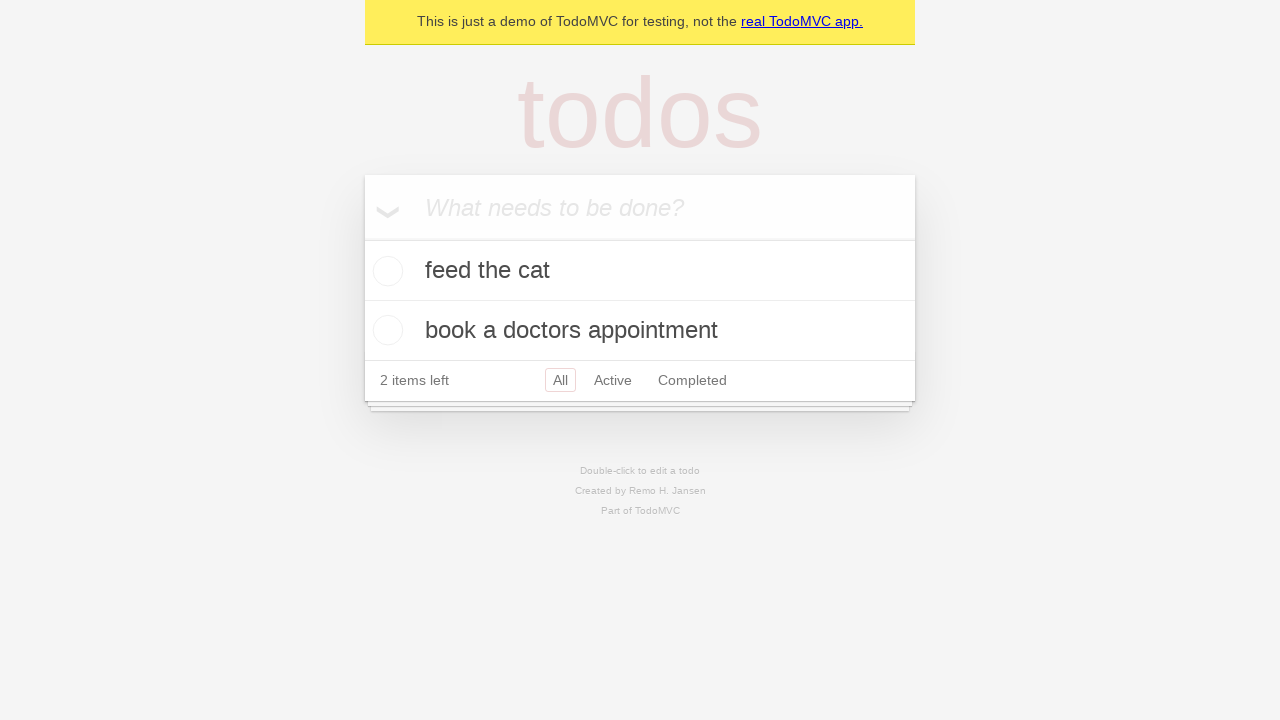

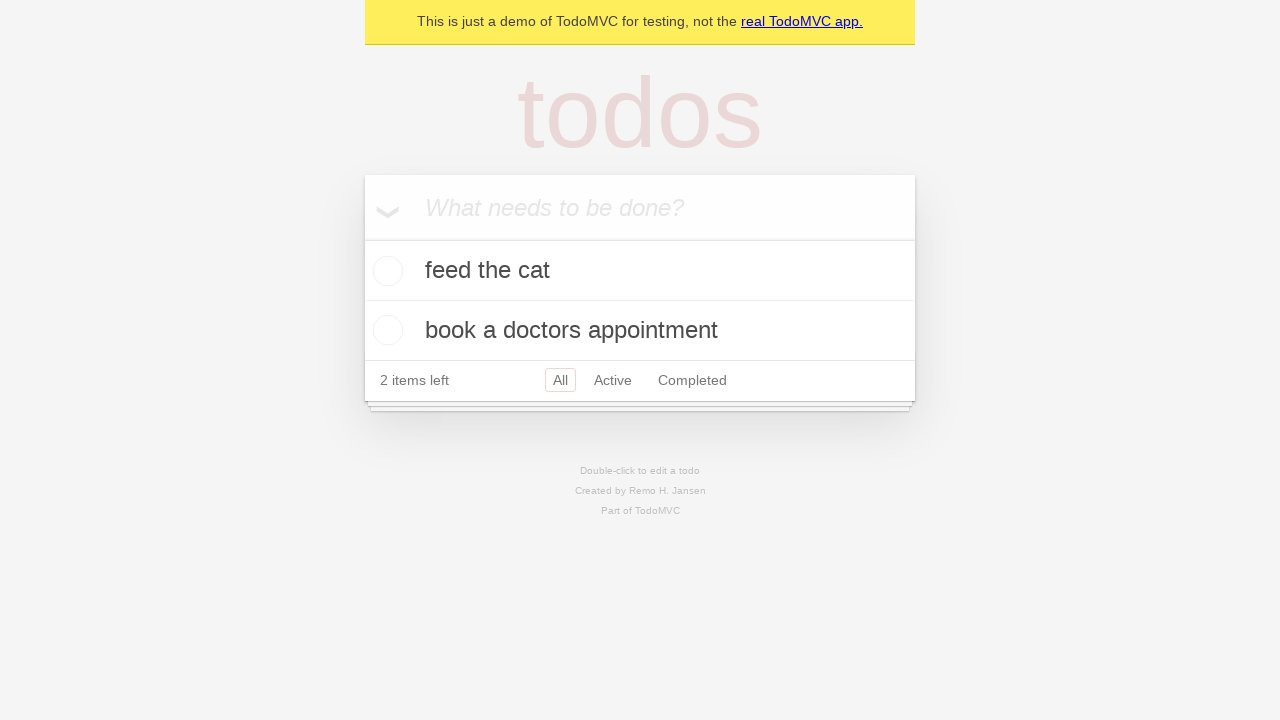